Tests marking individual todo items as complete by checking their checkboxes

Starting URL: https://demo.playwright.dev/todomvc

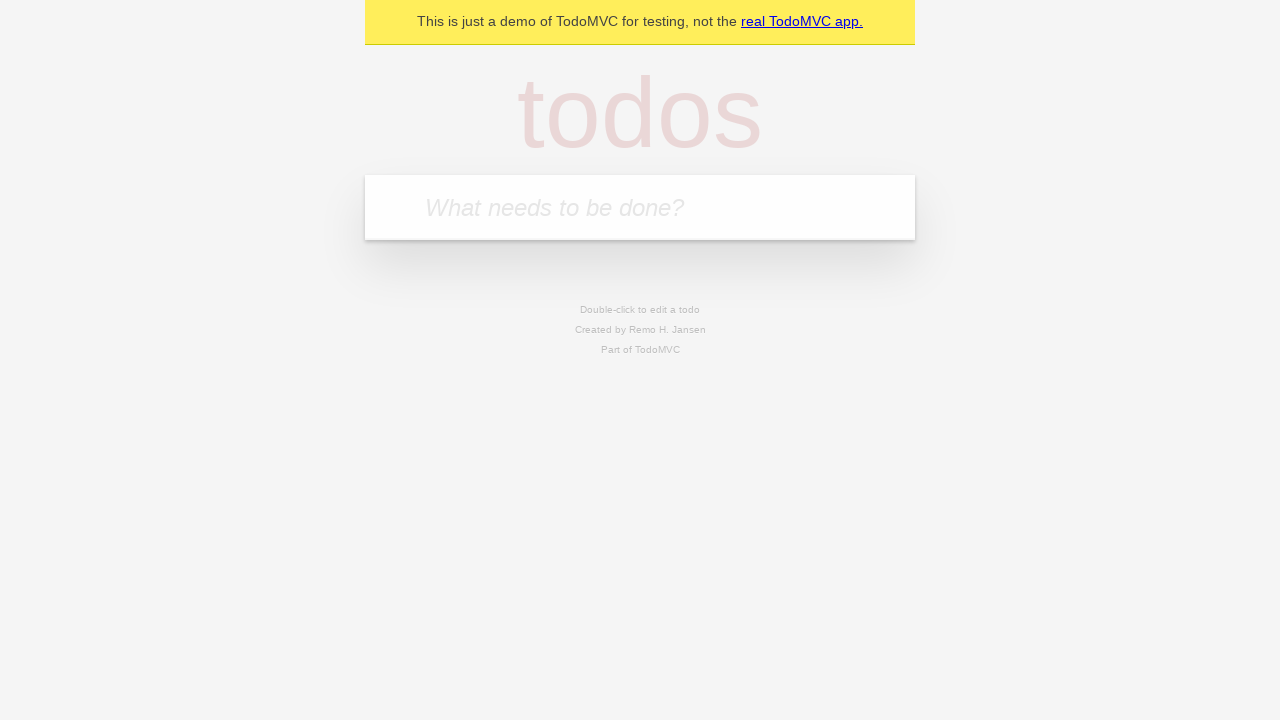

Located the 'What needs to be done?' input field
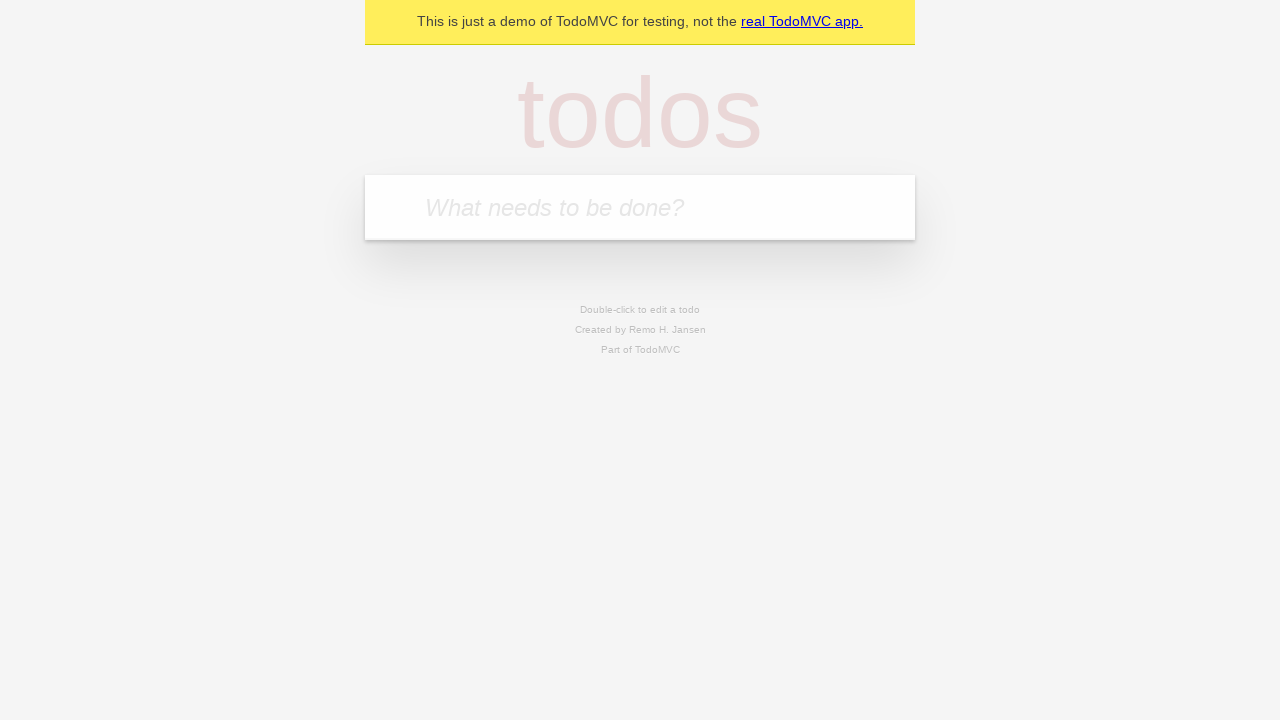

Filled todo input with 'buy some cheese' on internal:attr=[placeholder="What needs to be done?"i]
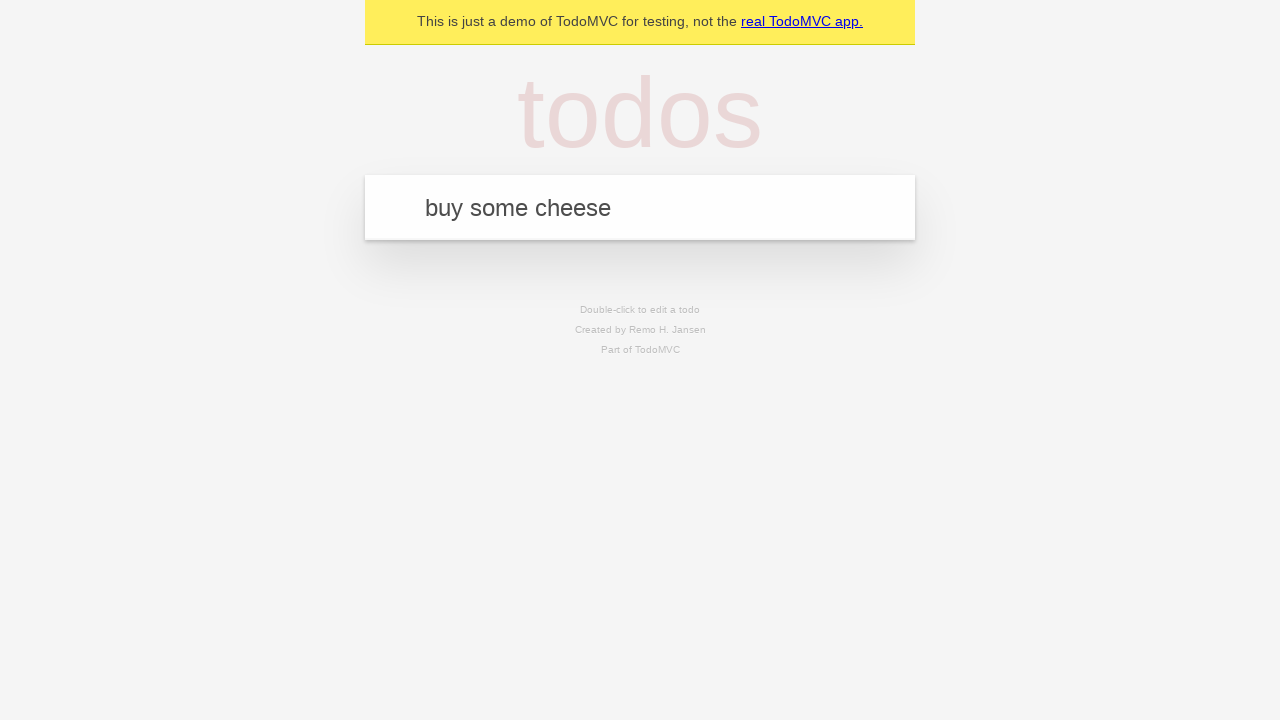

Pressed Enter to create todo item 'buy some cheese' on internal:attr=[placeholder="What needs to be done?"i]
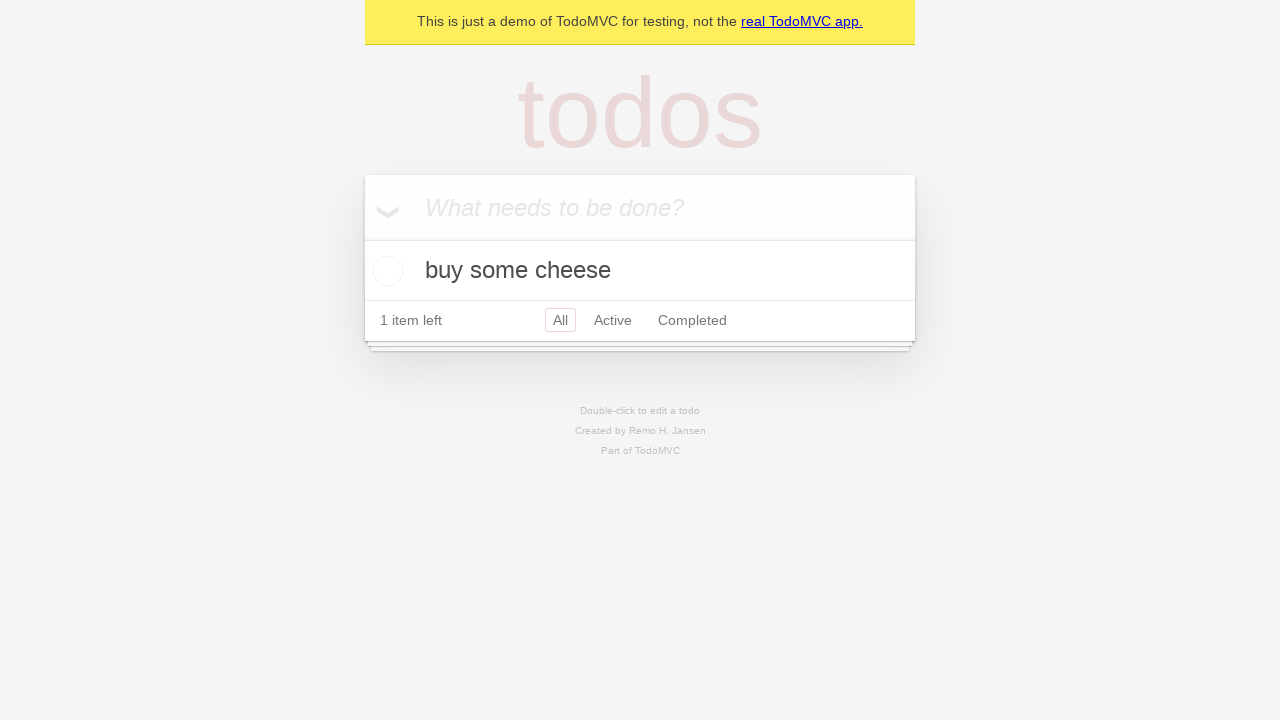

Filled todo input with 'feed the cat' on internal:attr=[placeholder="What needs to be done?"i]
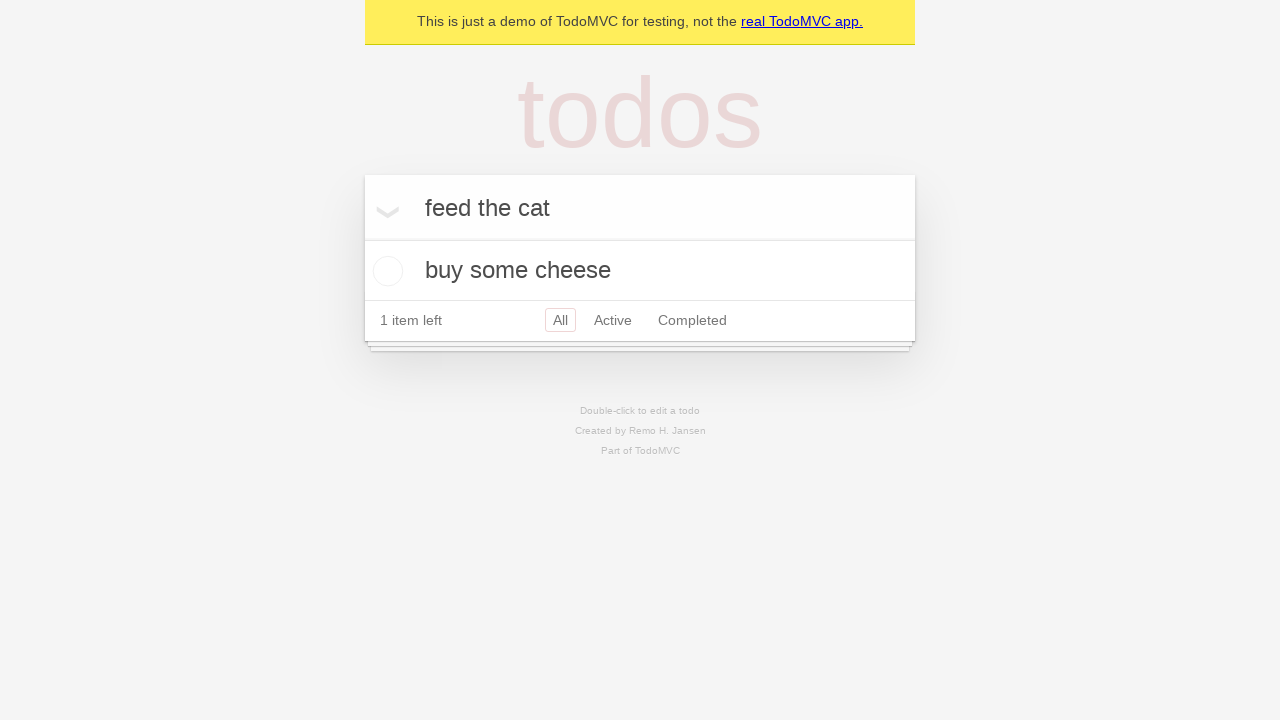

Pressed Enter to create todo item 'feed the cat' on internal:attr=[placeholder="What needs to be done?"i]
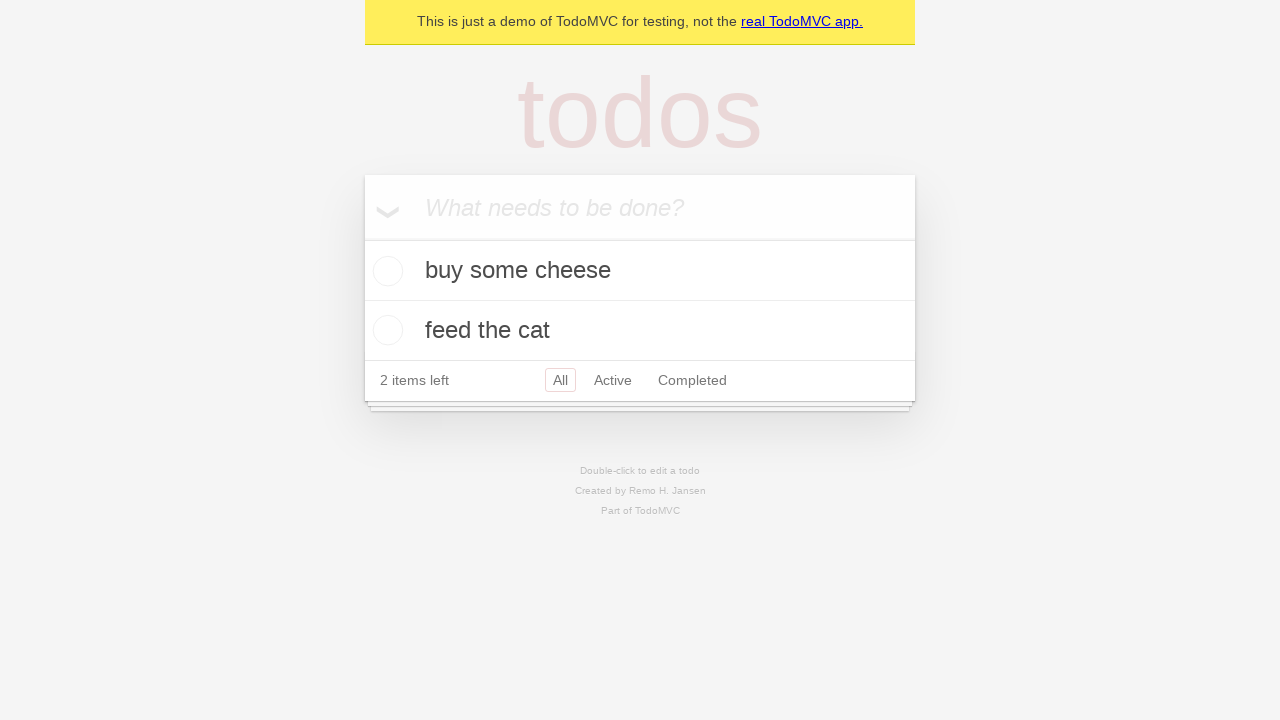

Located the first todo item
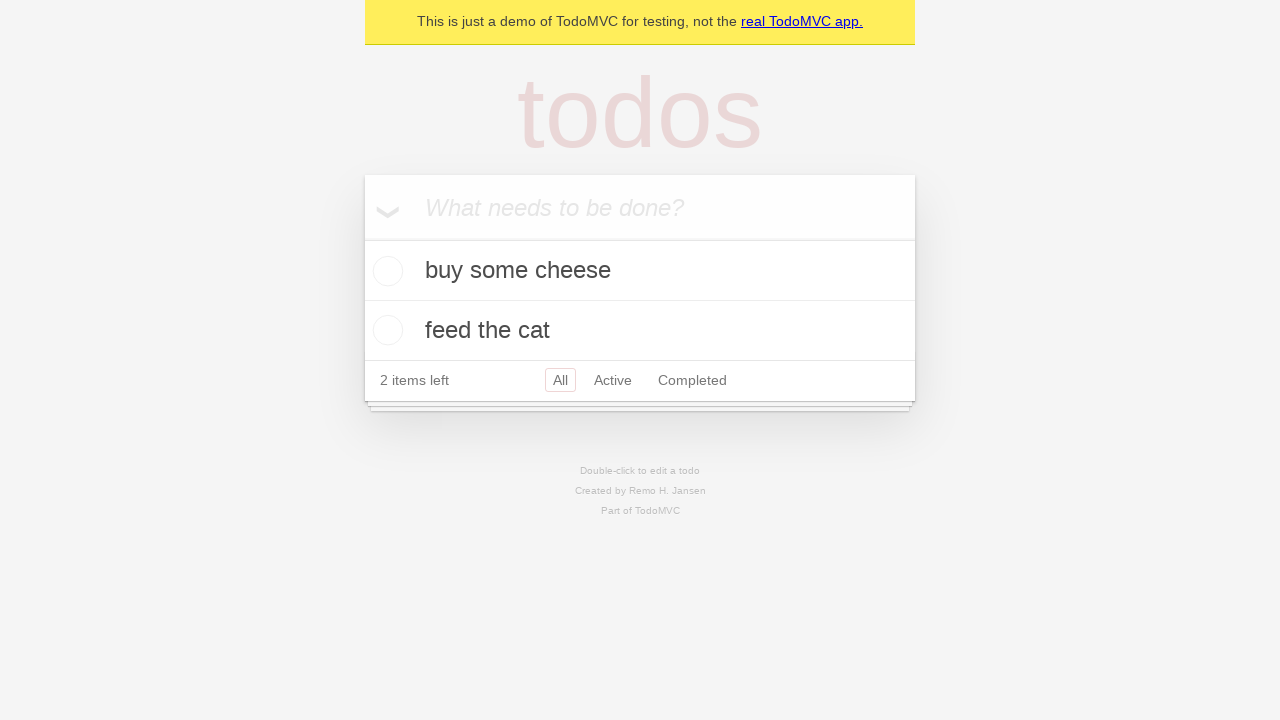

Marked the first todo item as complete by checking its checkbox at (385, 271) on internal:testid=[data-testid="todo-item"s] >> nth=0 >> internal:role=checkbox
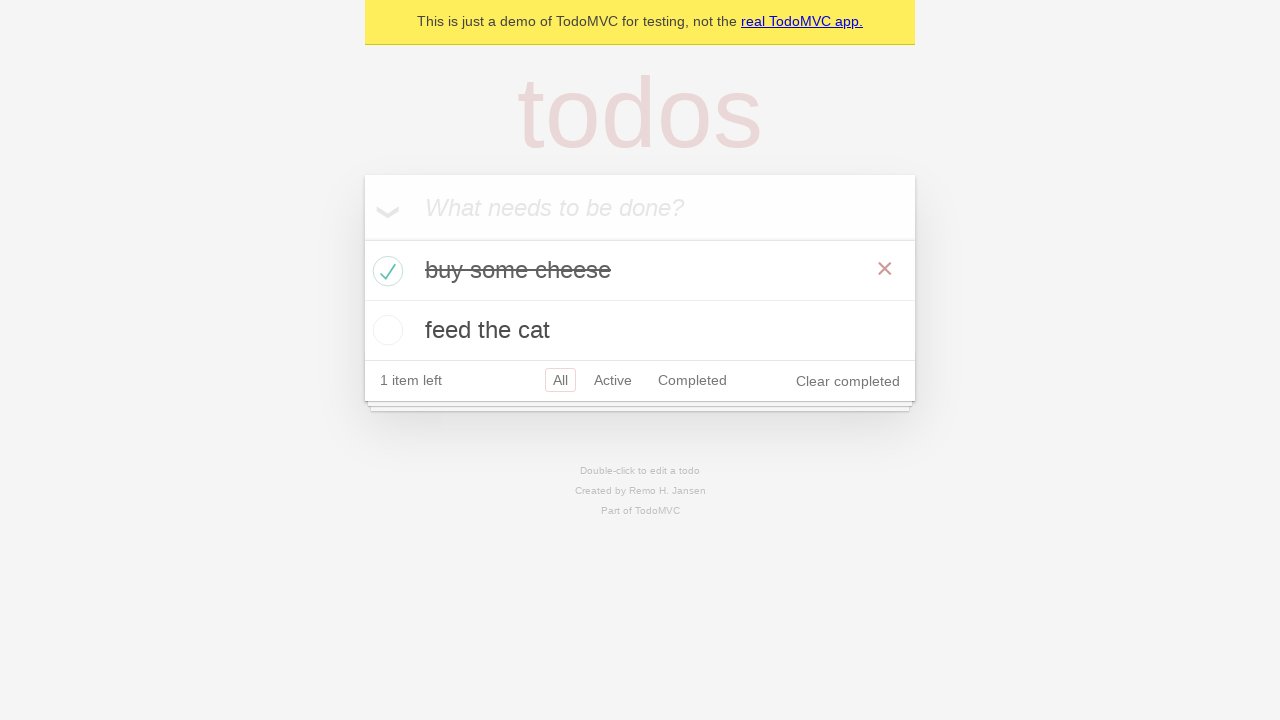

Located the second todo item
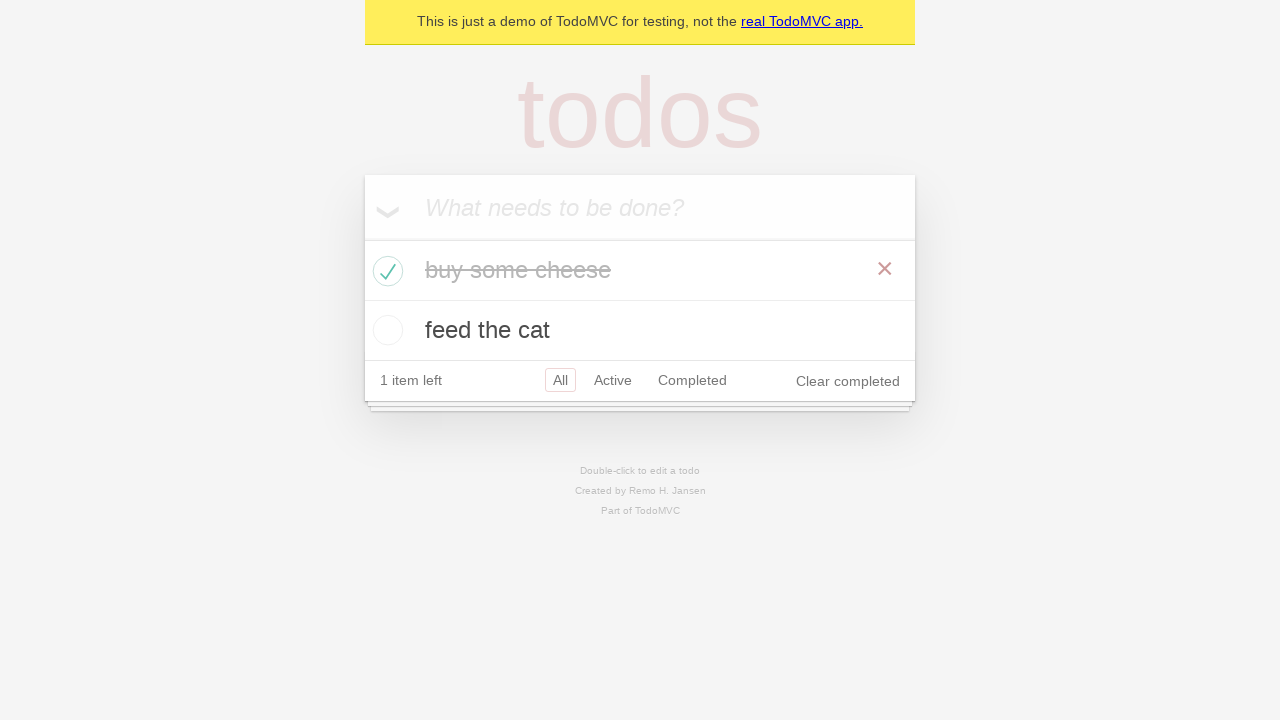

Marked the second todo item as complete by checking its checkbox at (385, 330) on internal:testid=[data-testid="todo-item"s] >> nth=1 >> internal:role=checkbox
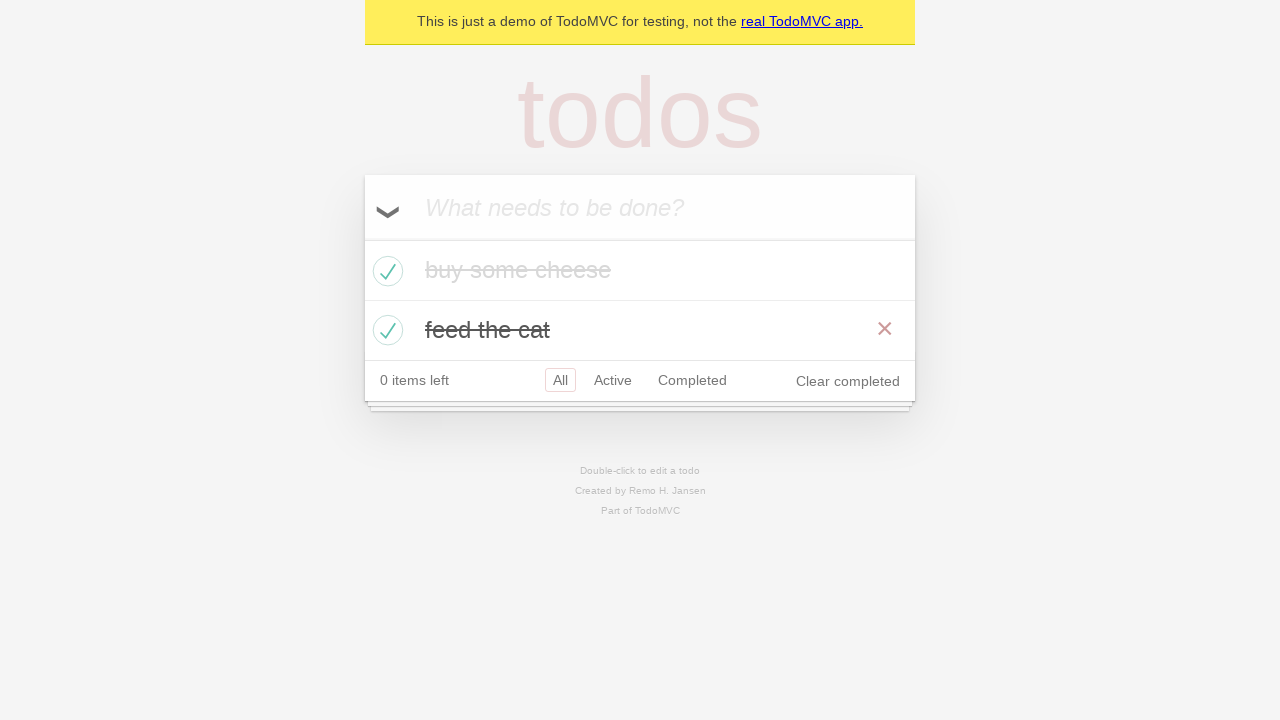

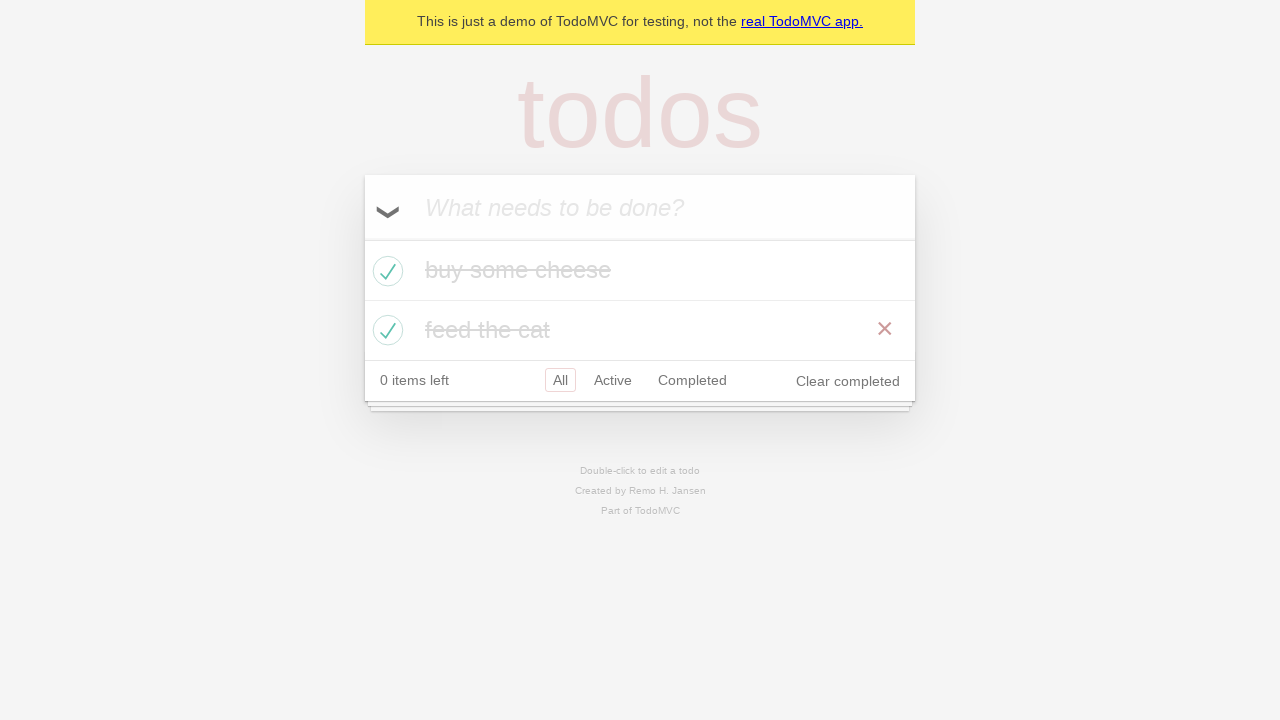